Tests double-click functionality on a button element using mouse actions

Starting URL: https://demoqa.com/buttons

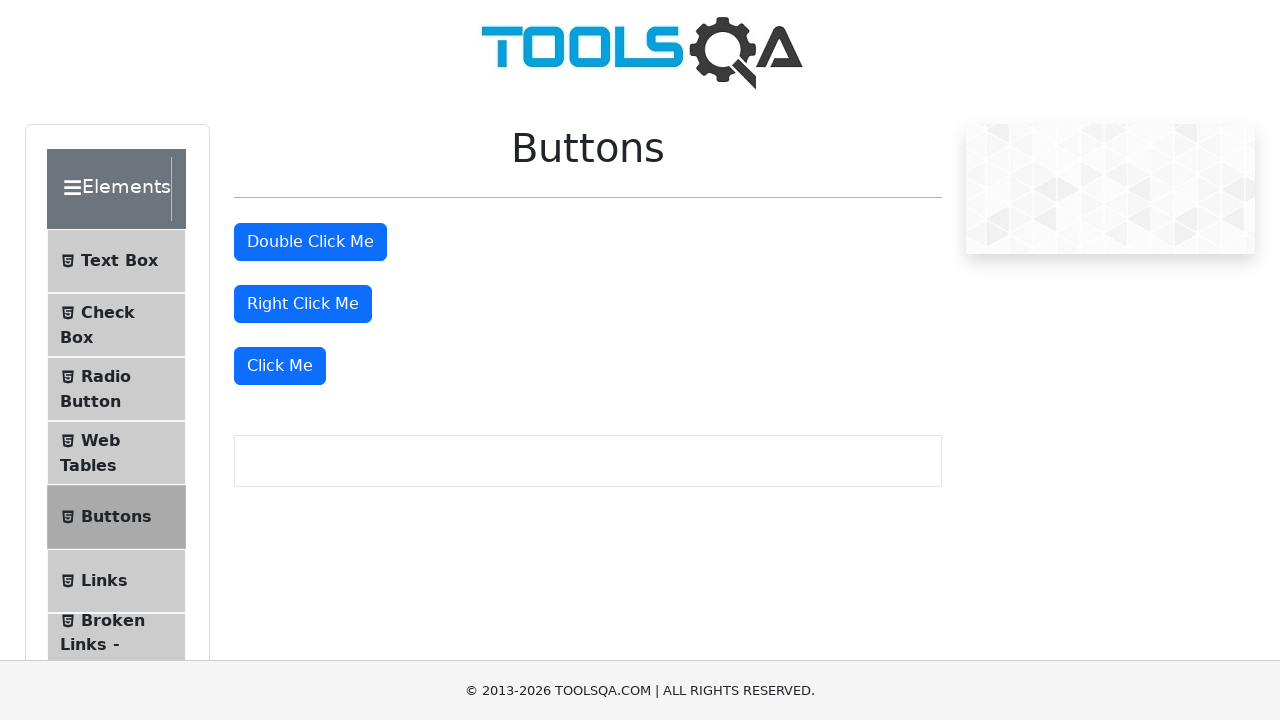

Double-clicked the double click button element at (310, 242) on #doubleClickBtn
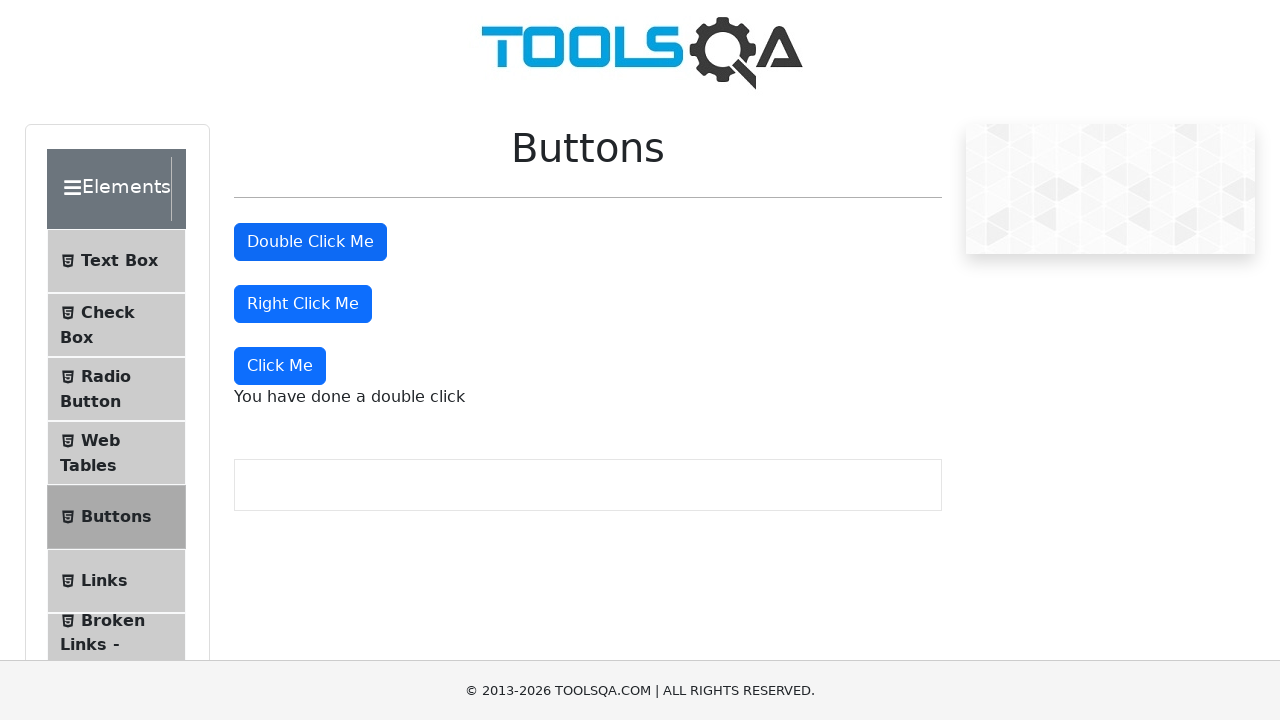

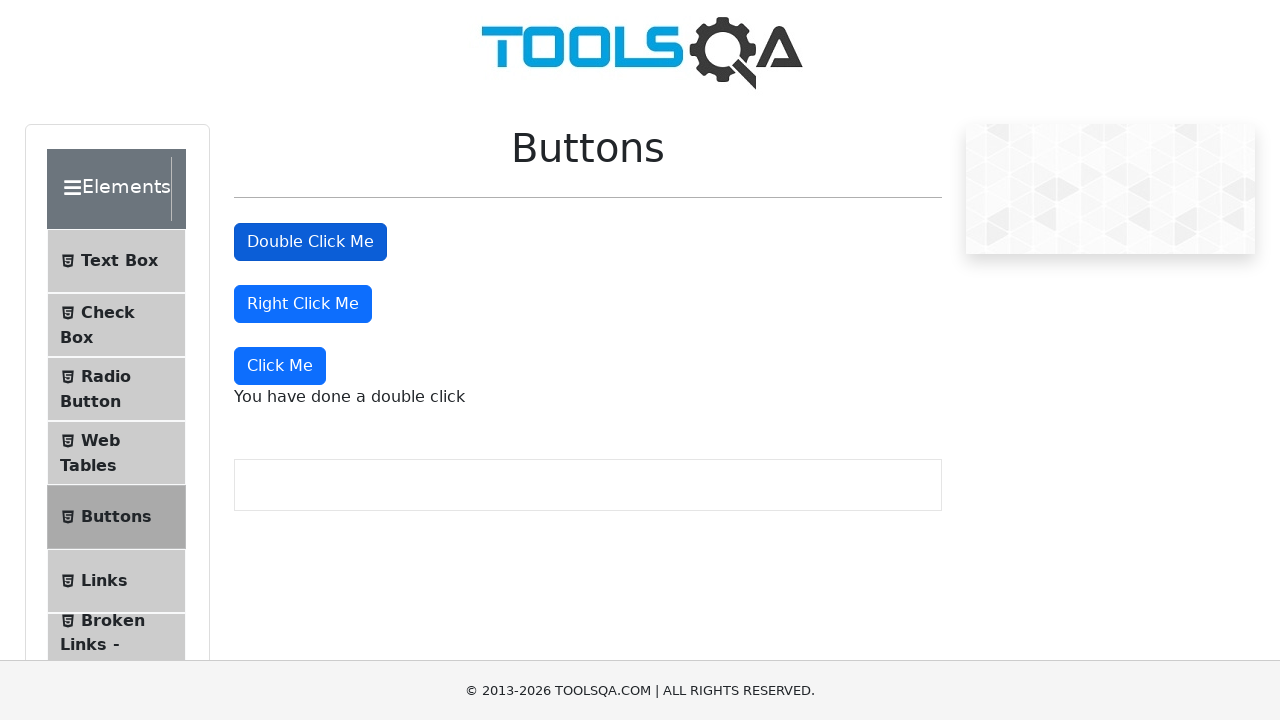